Tests opening a new browser window by clicking a button, verifying the new window's URL, and then closing it

Starting URL: https://letcode.in/window

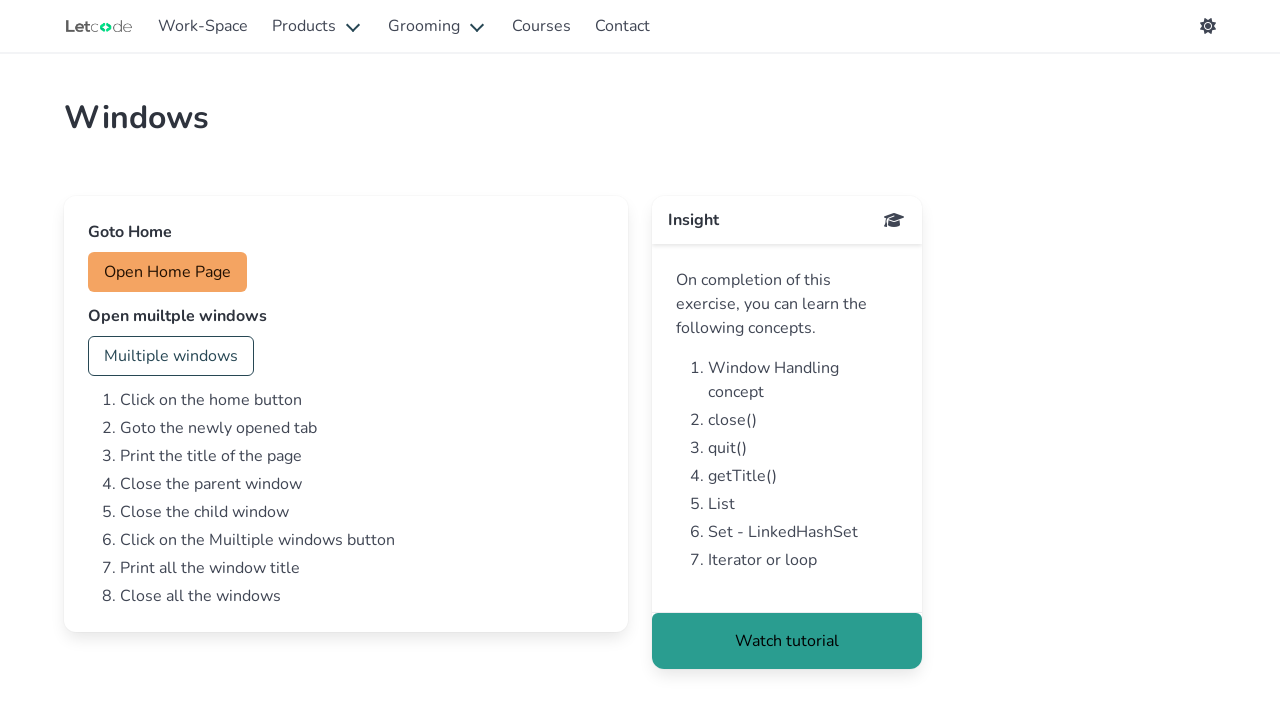

Clicked home button to open new window at (168, 272) on #home
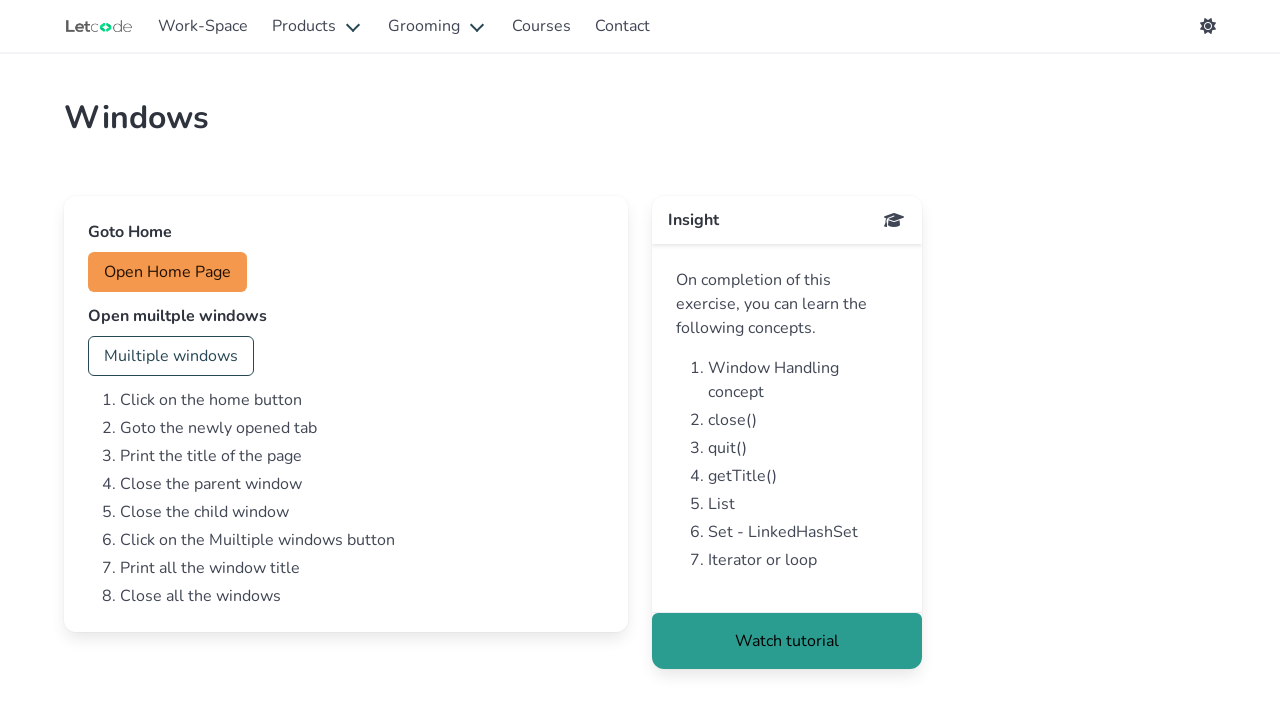

New window/page opened and captured
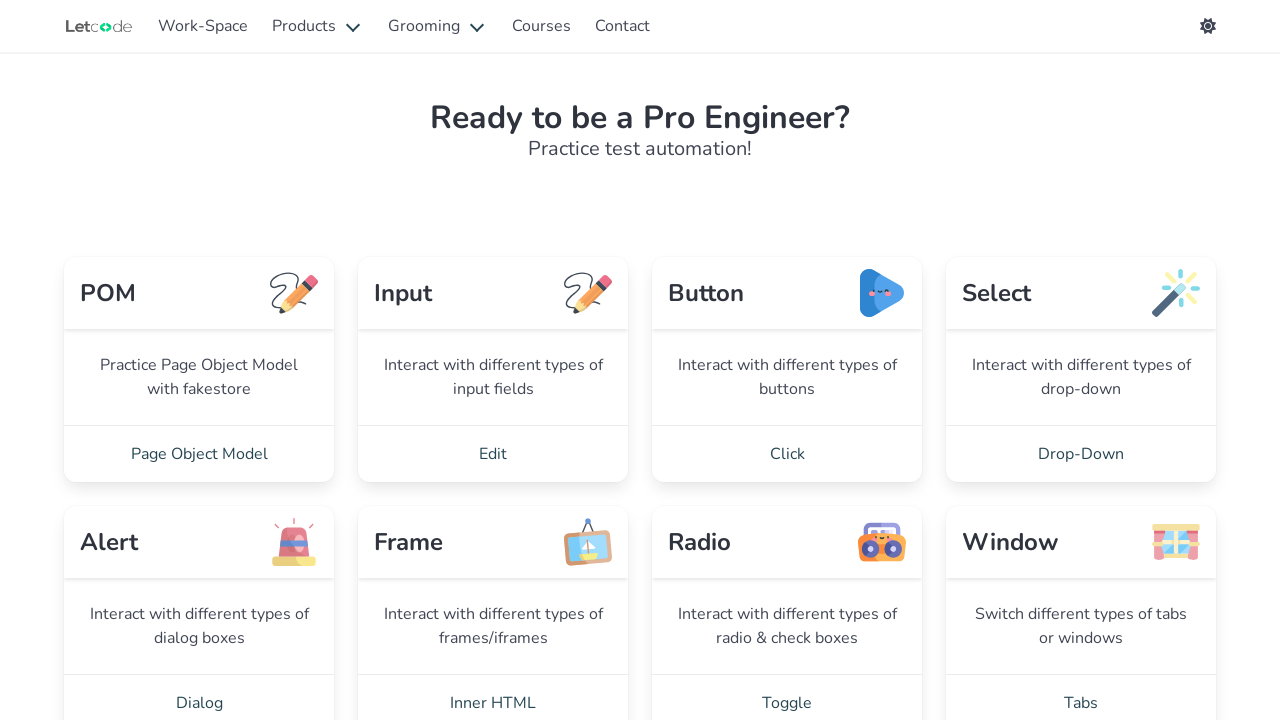

New page finished loading
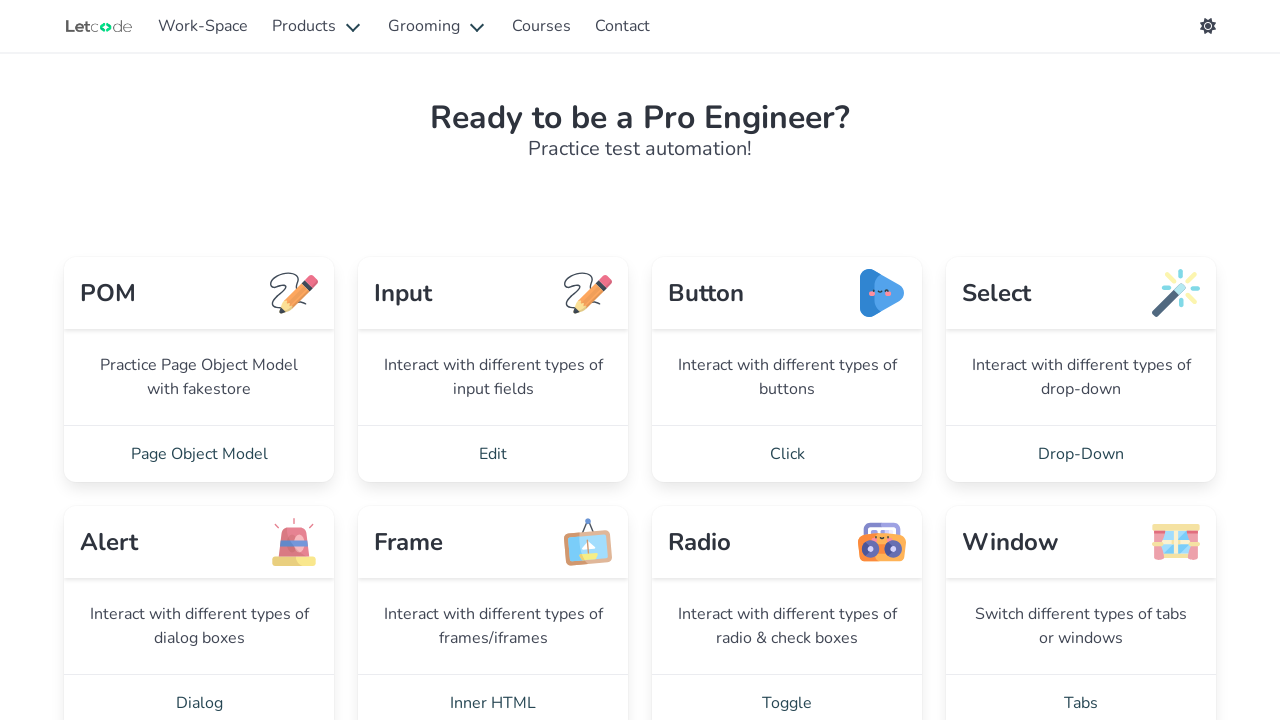

Verified new page URL is https://letcode.in/test
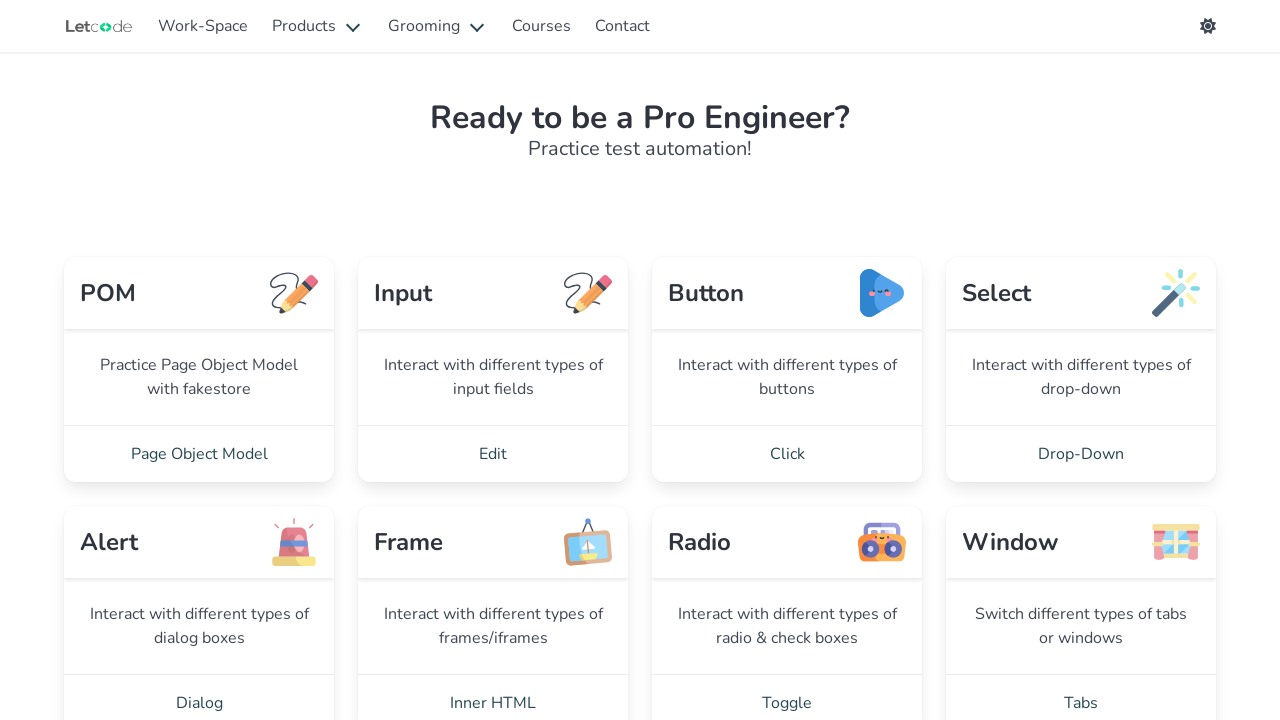

Captured new page title: Workspace | LetCode with Koushik
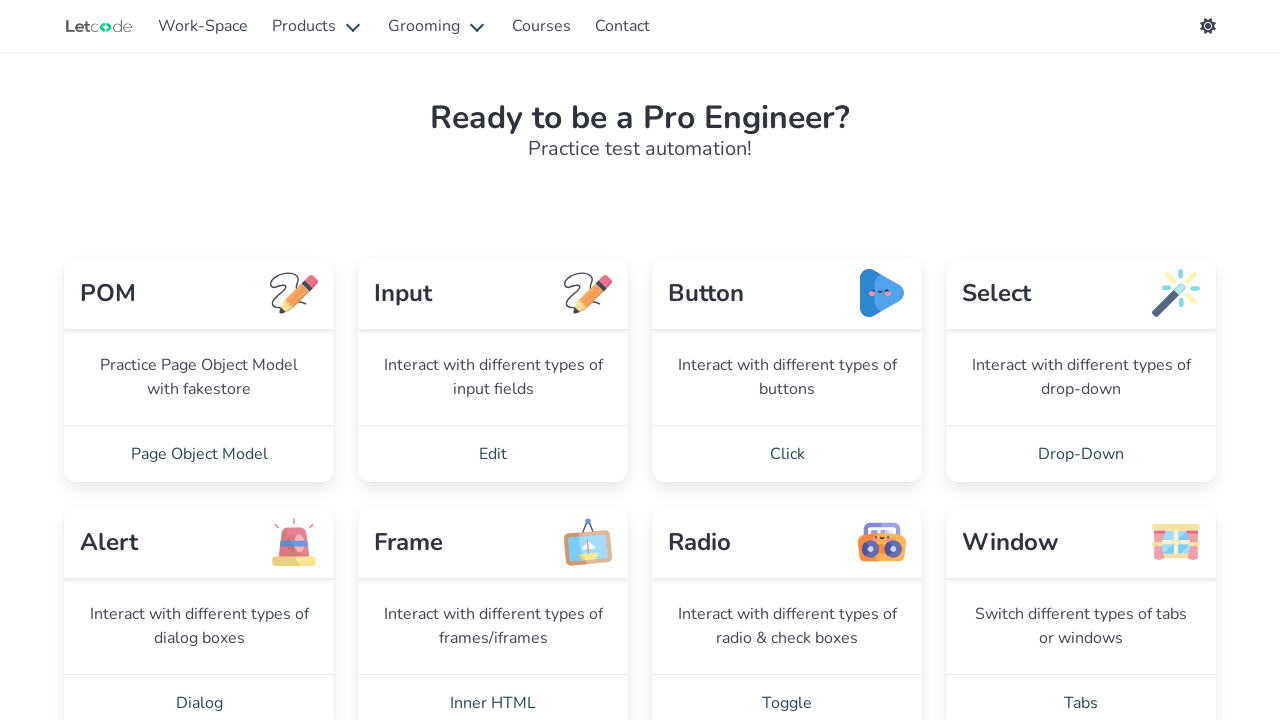

Closed the new page/window
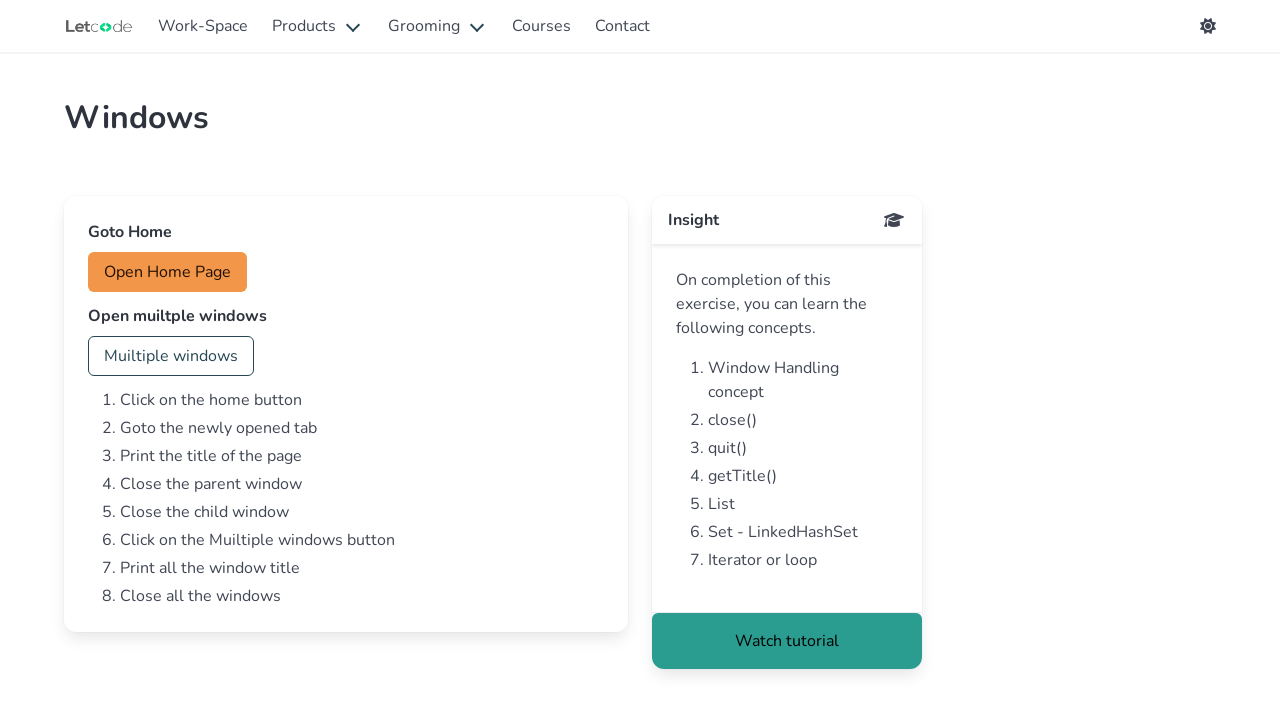

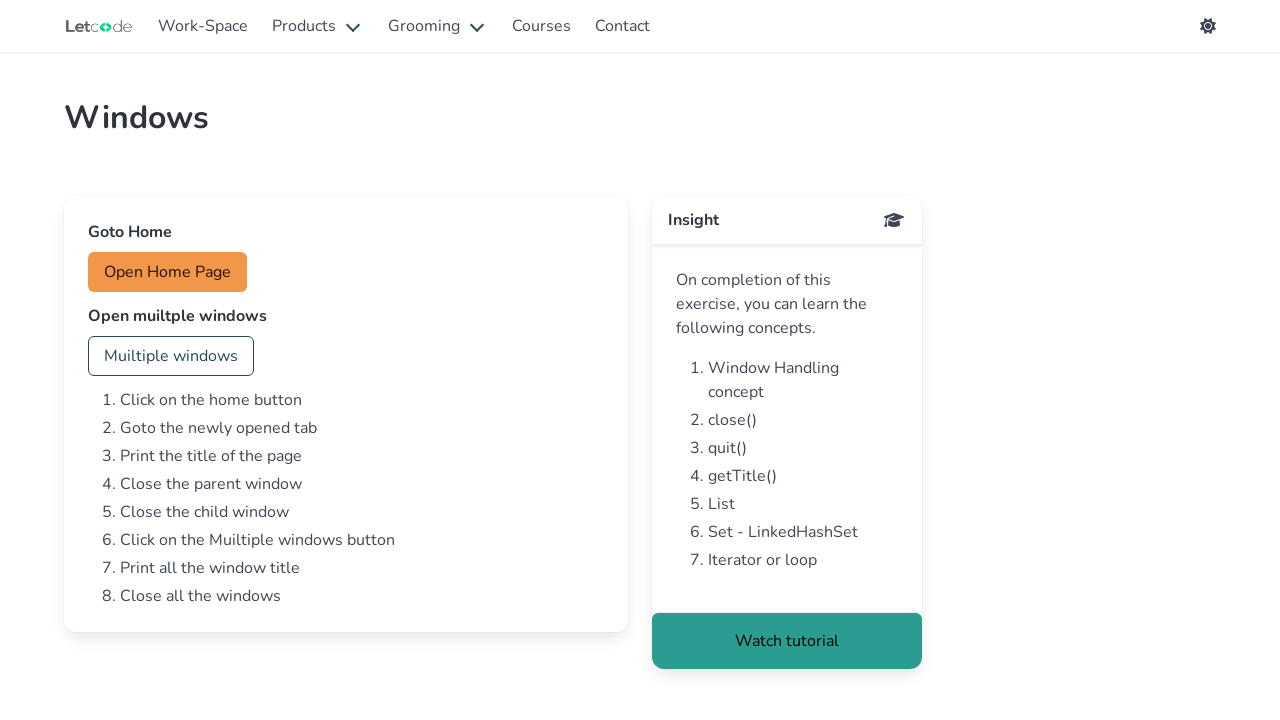